Tests keyboard actions by sending ENTER, ESCAPE, and SPACE key presses on a key press testing page and observing the results

Starting URL: http://the-internet.herokuapp.com/key_presses

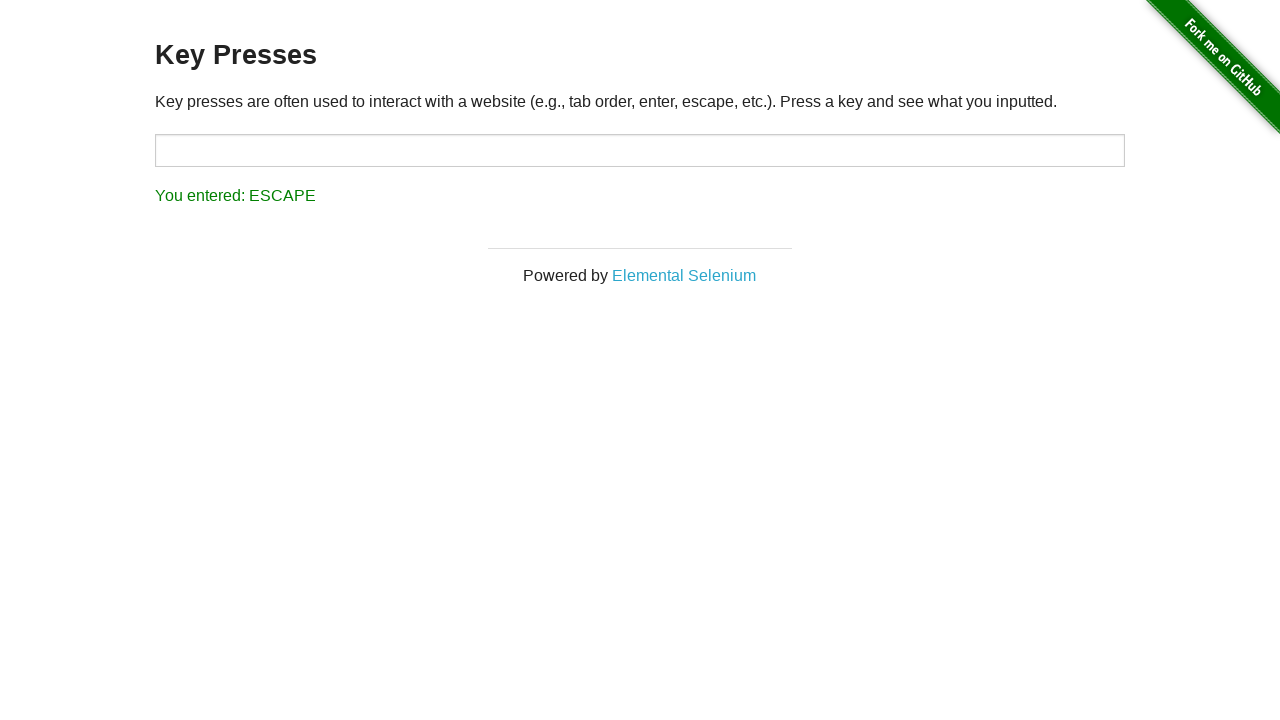

Navigated to key press testing page
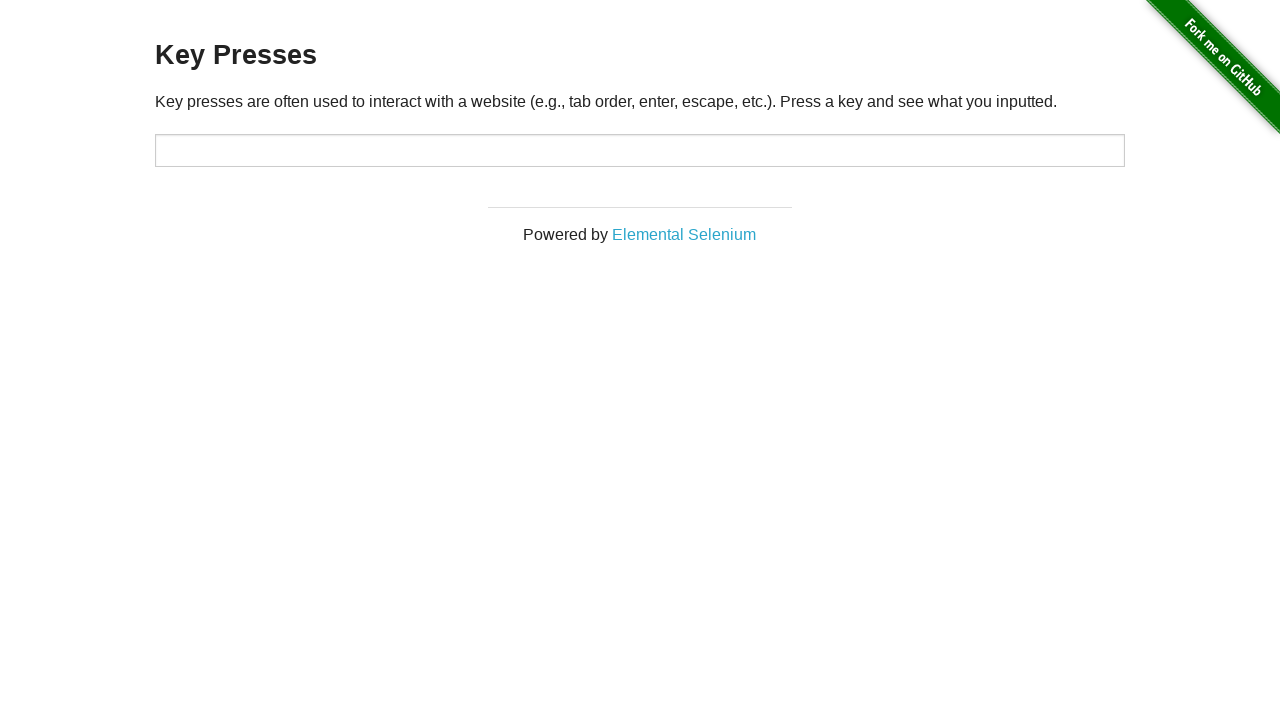

Pressed ENTER key
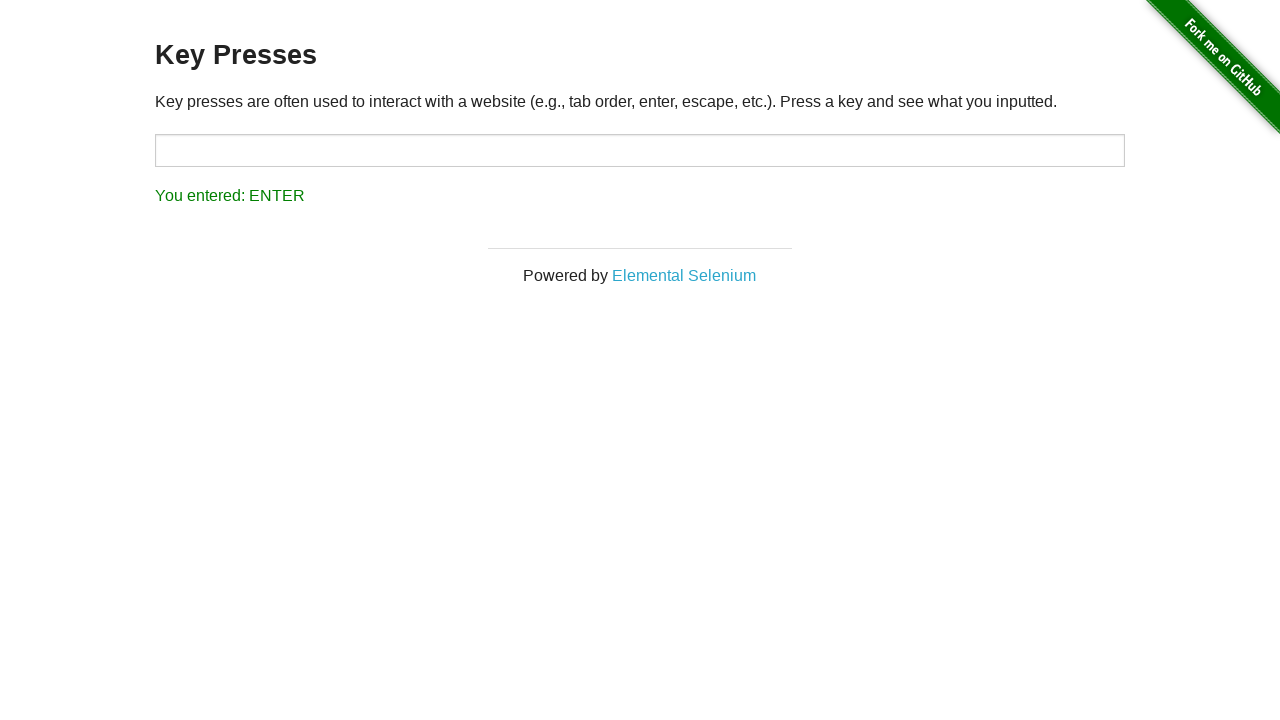

Waited 1 second to observe ENTER key result
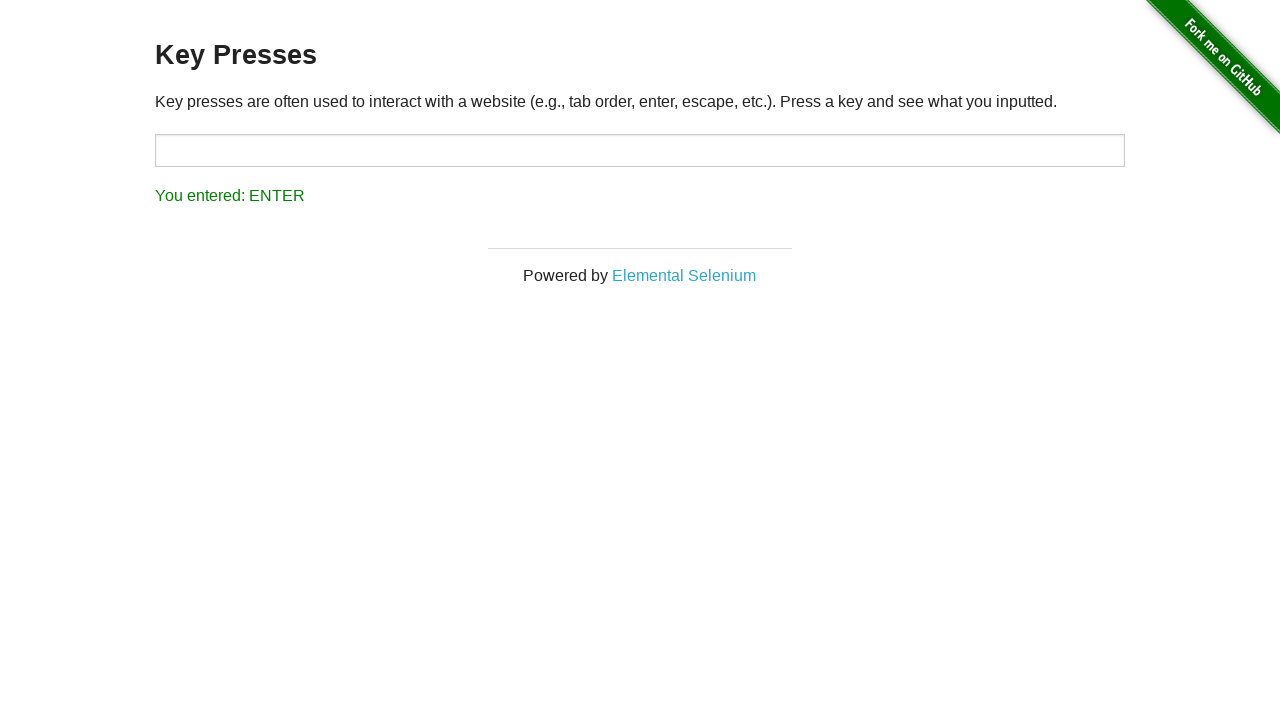

Pressed ESCAPE key
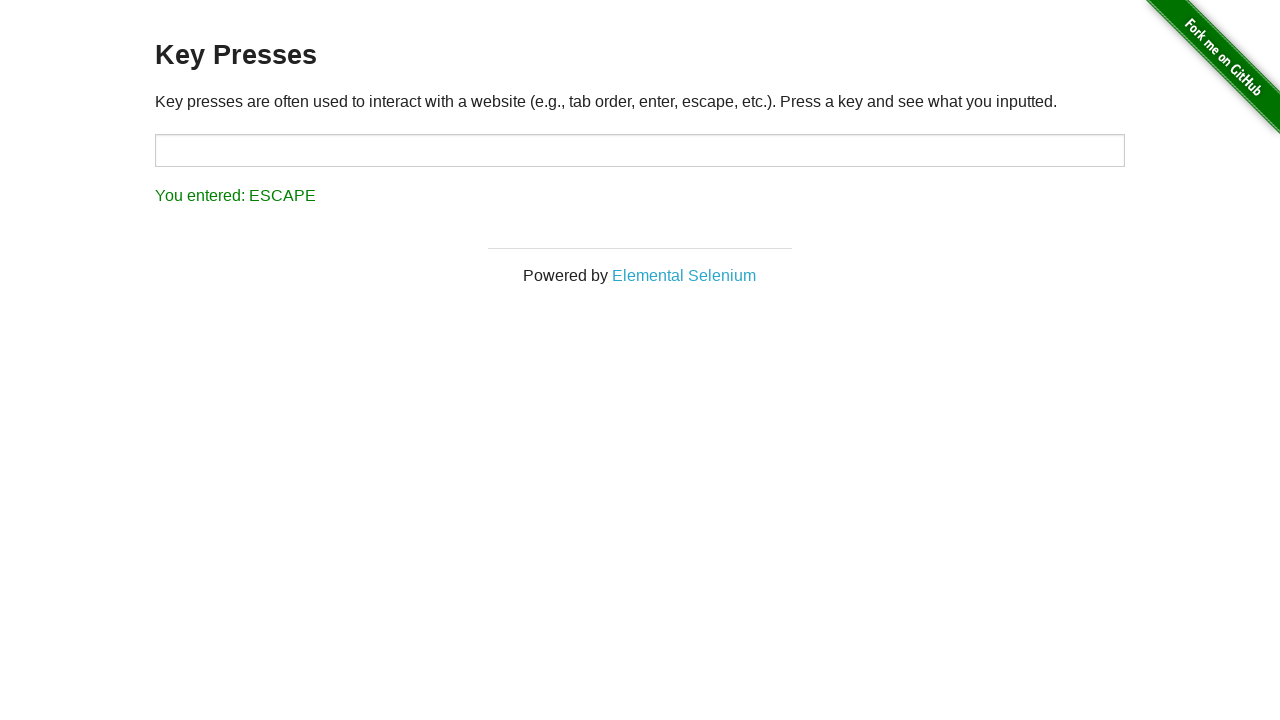

Waited 1 second to observe ESCAPE key result
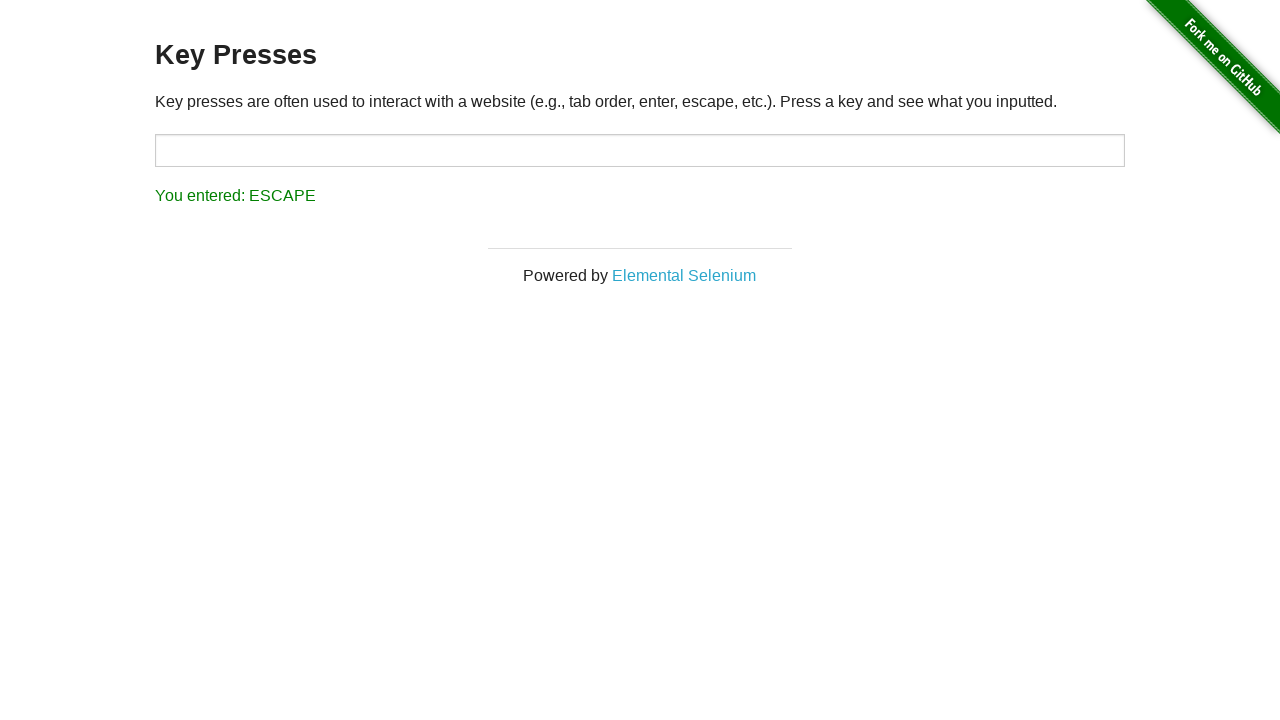

Pressed SPACE key
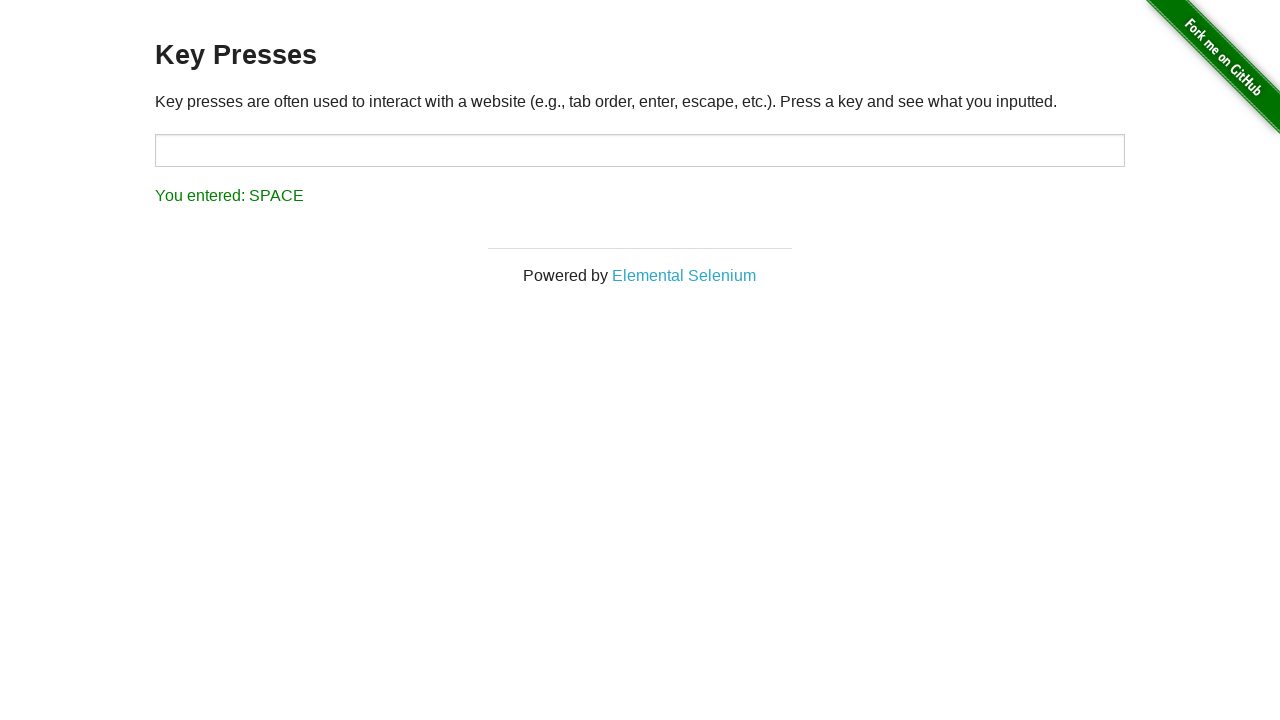

Result display element loaded after SPACE key press
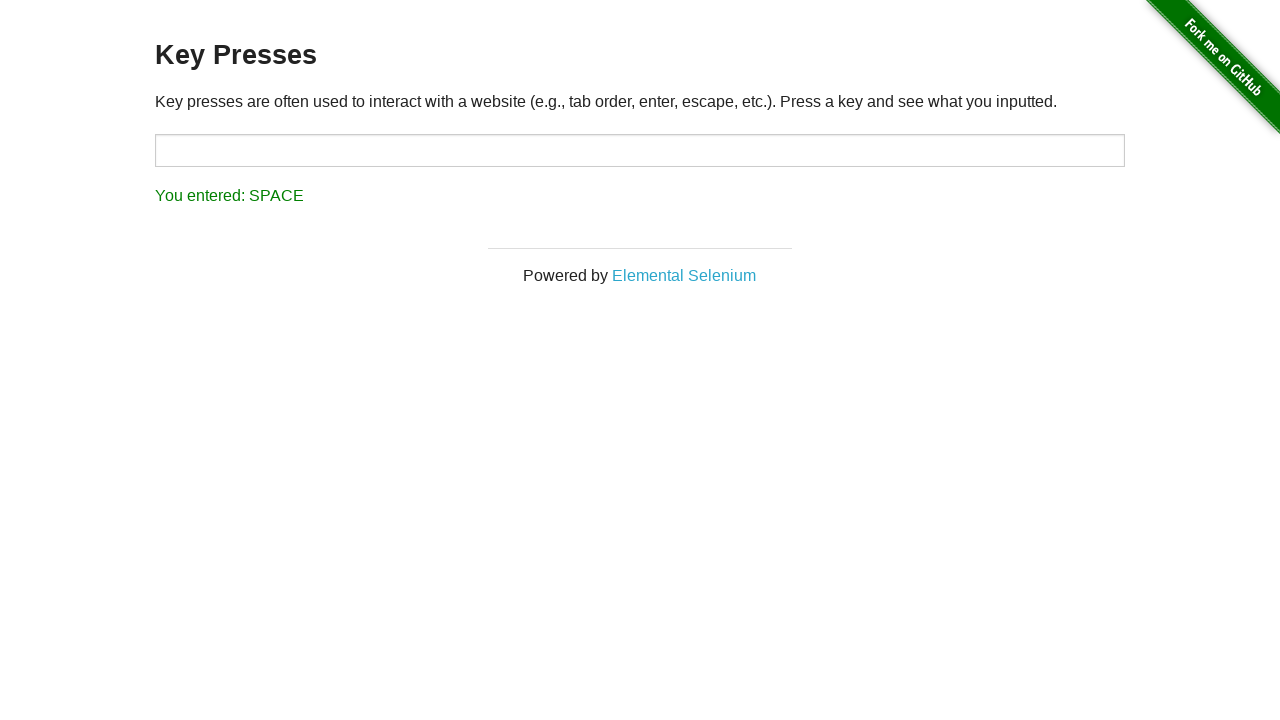

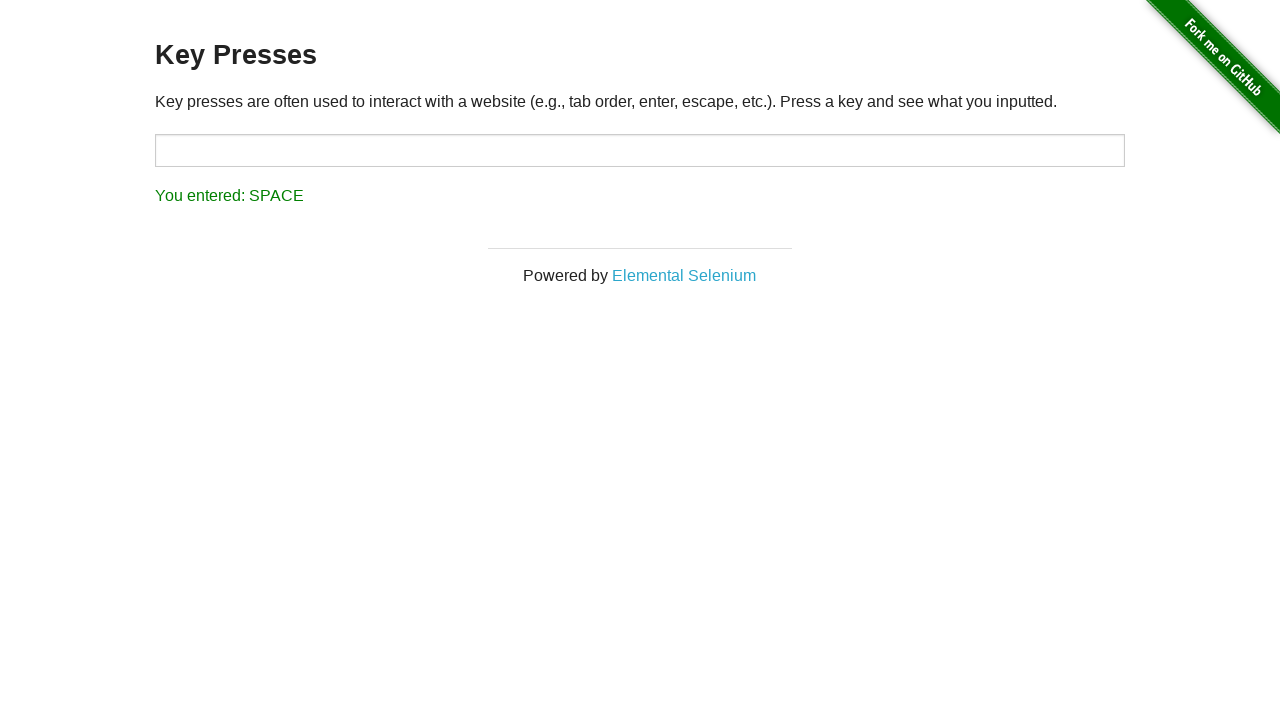